Tests registration form validation with empty username field, verifying username required error message.

Starting URL: https://anatoly-karpovich.github.io/demo-login-form/

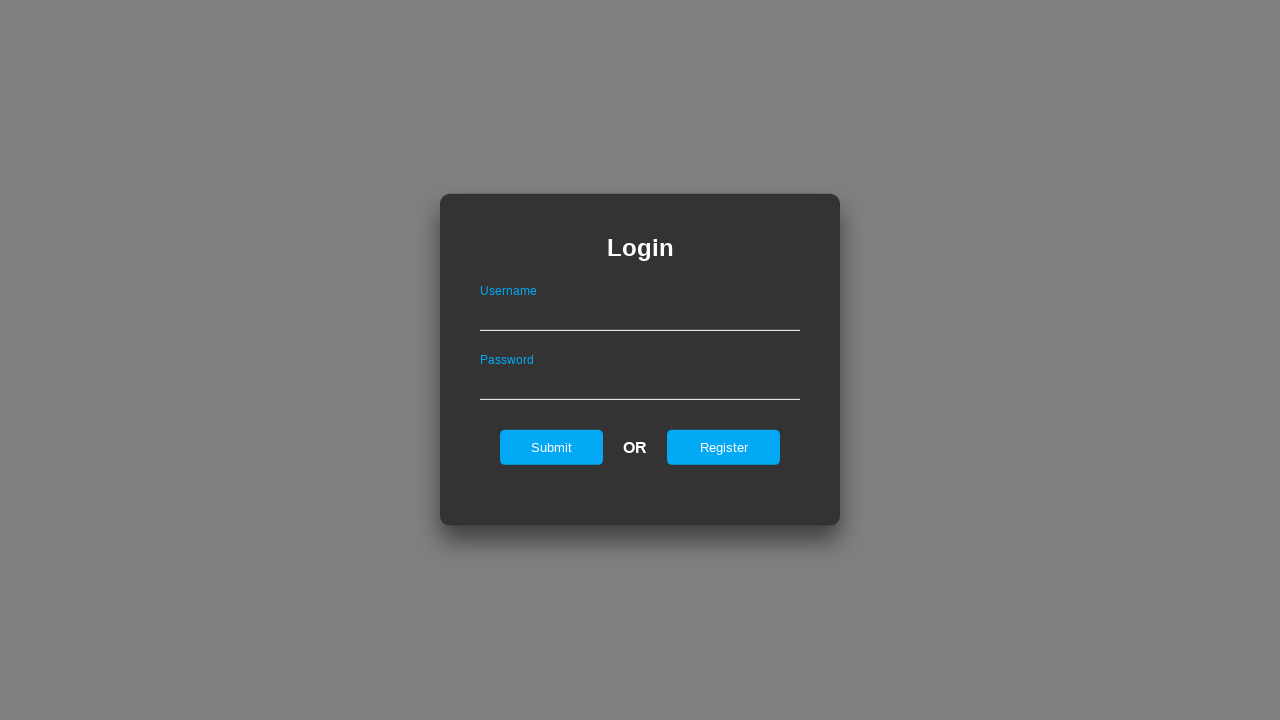

Login form loaded and is visible
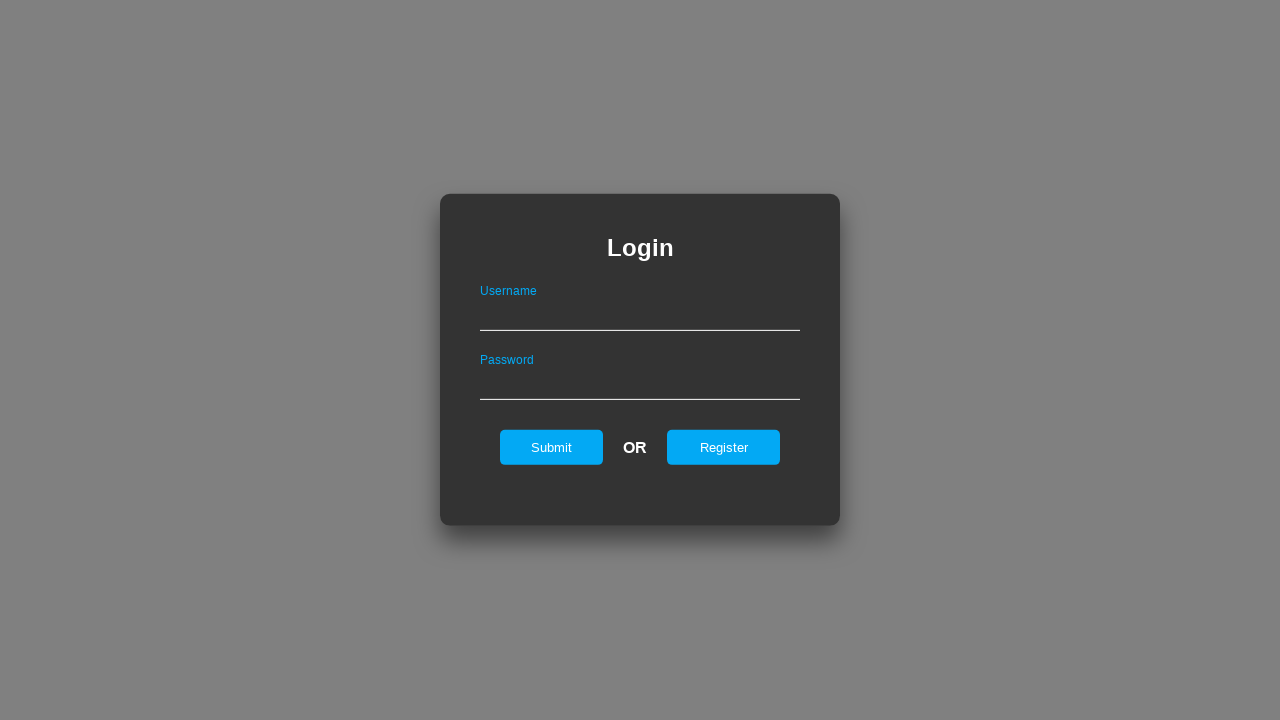

Clicked register button on login form at (724, 447) on #registerOnLogin
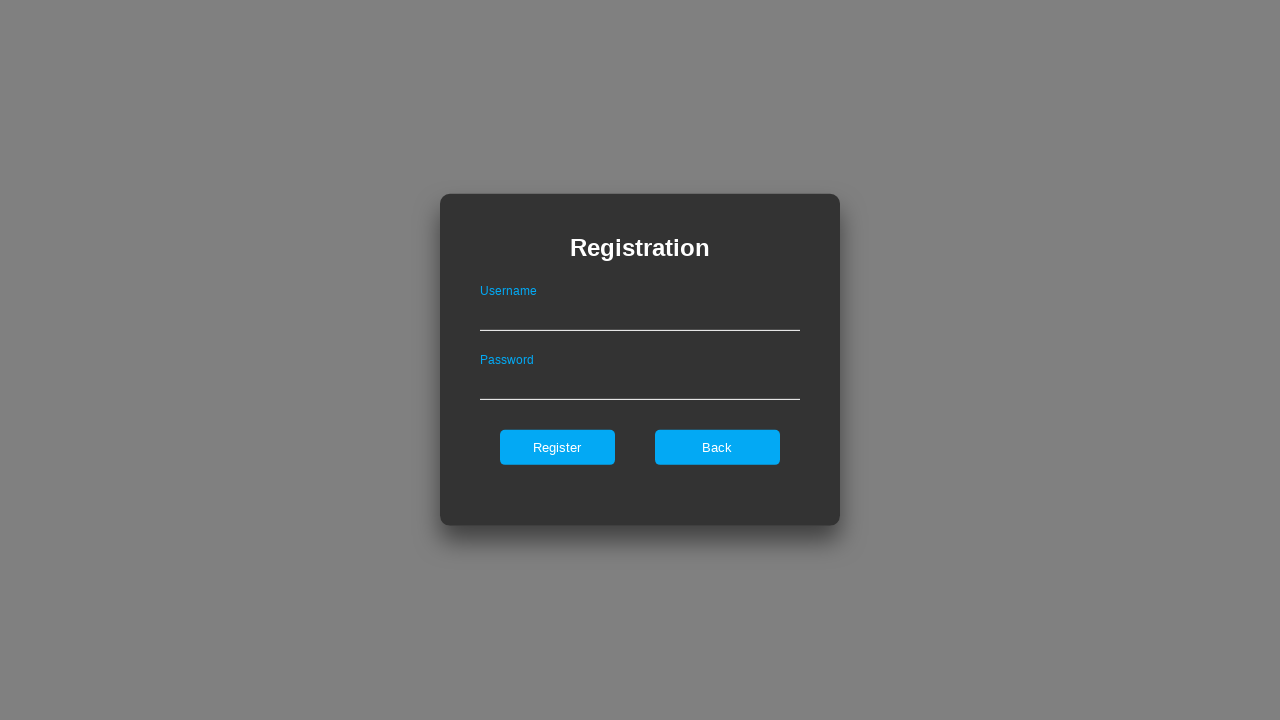

Registration form appeared
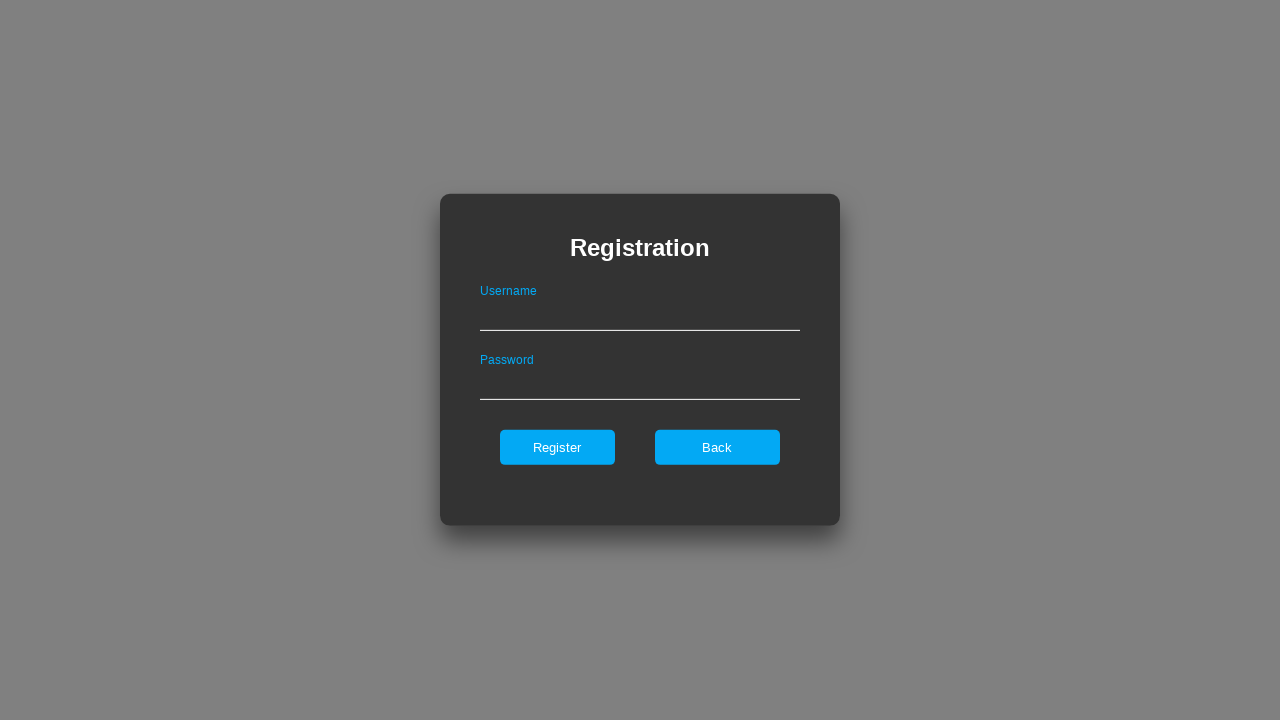

Left username field empty on #userNameOnRegister
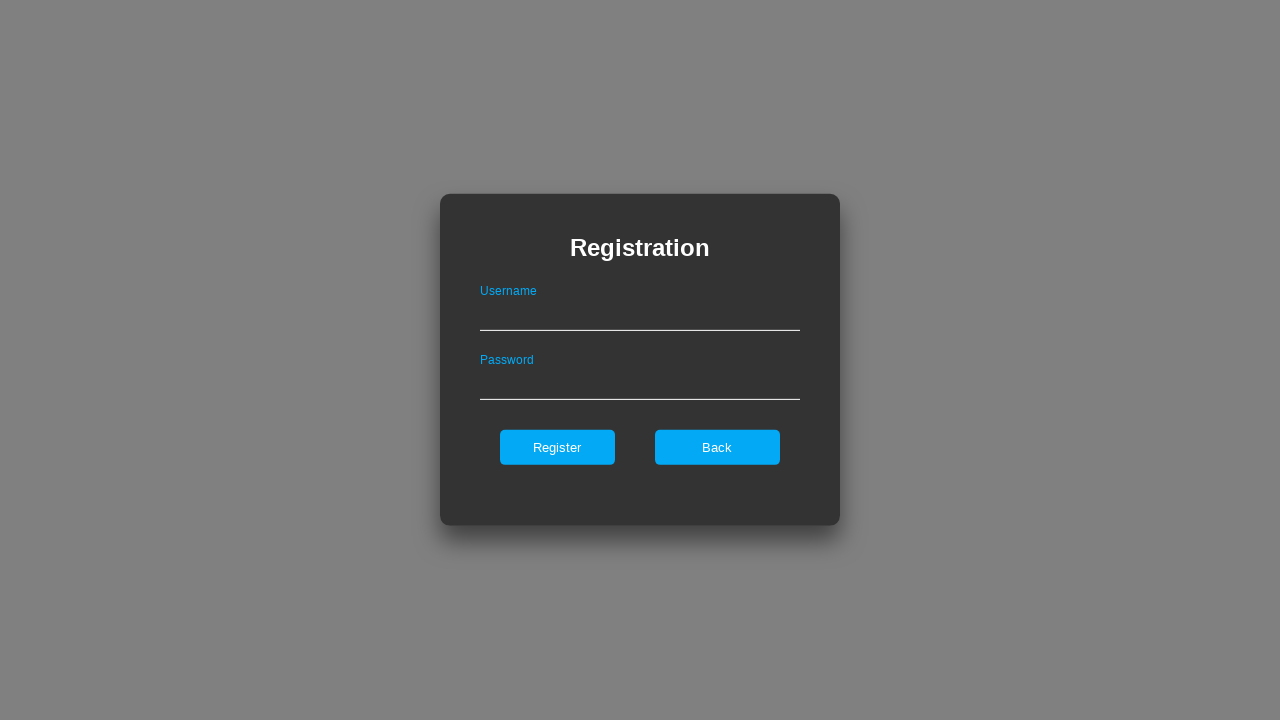

Filled password field with 'aB345678' on #passwordOnRegister
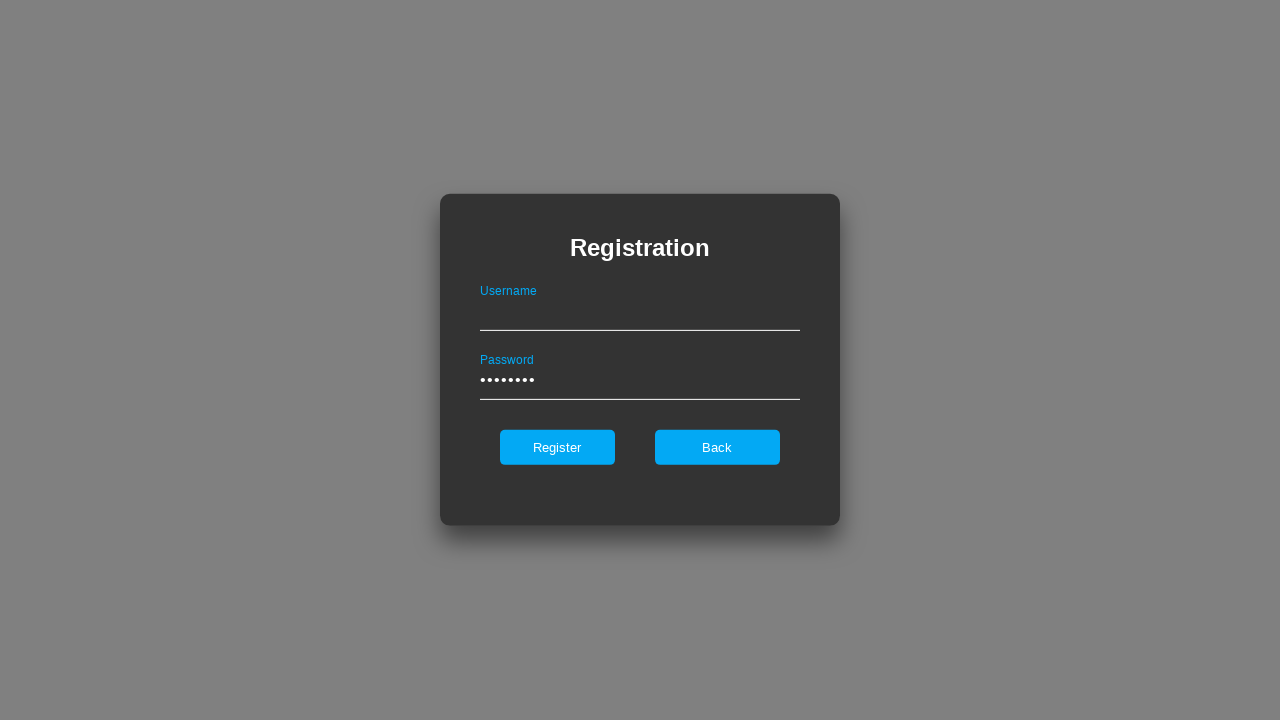

Clicked register button to submit form at (557, 447) on #register
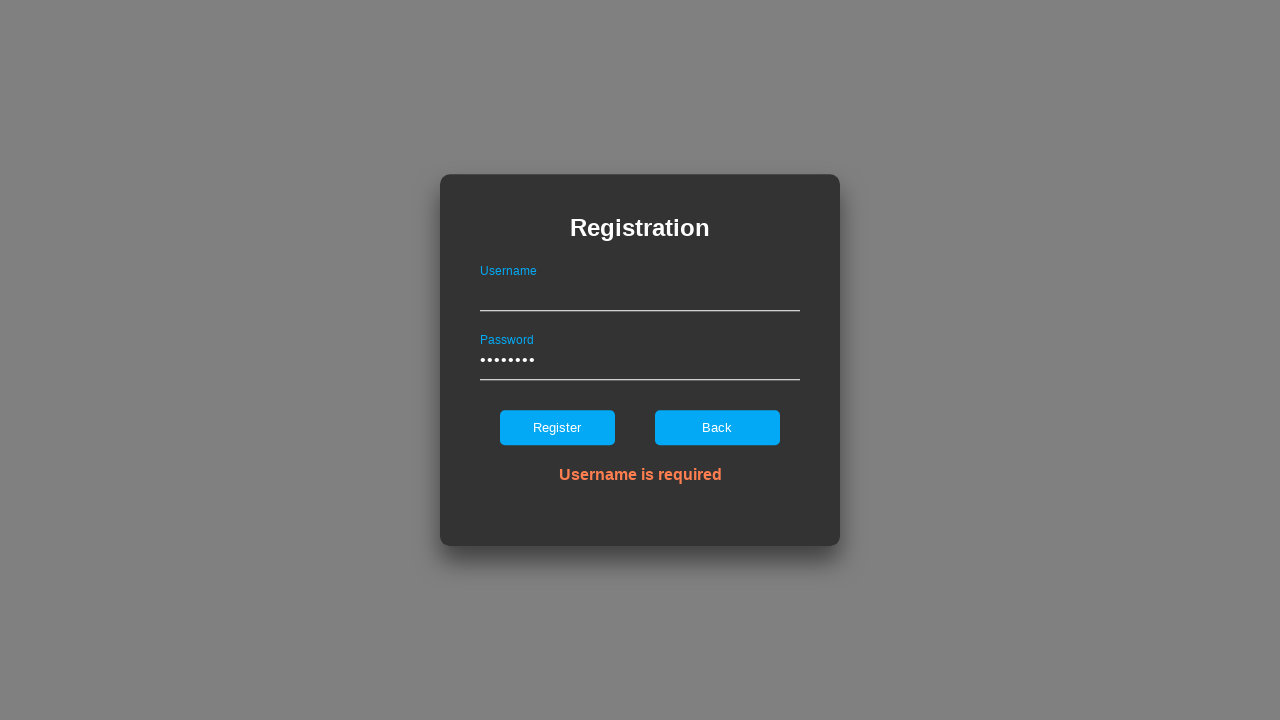

Username required error message appeared
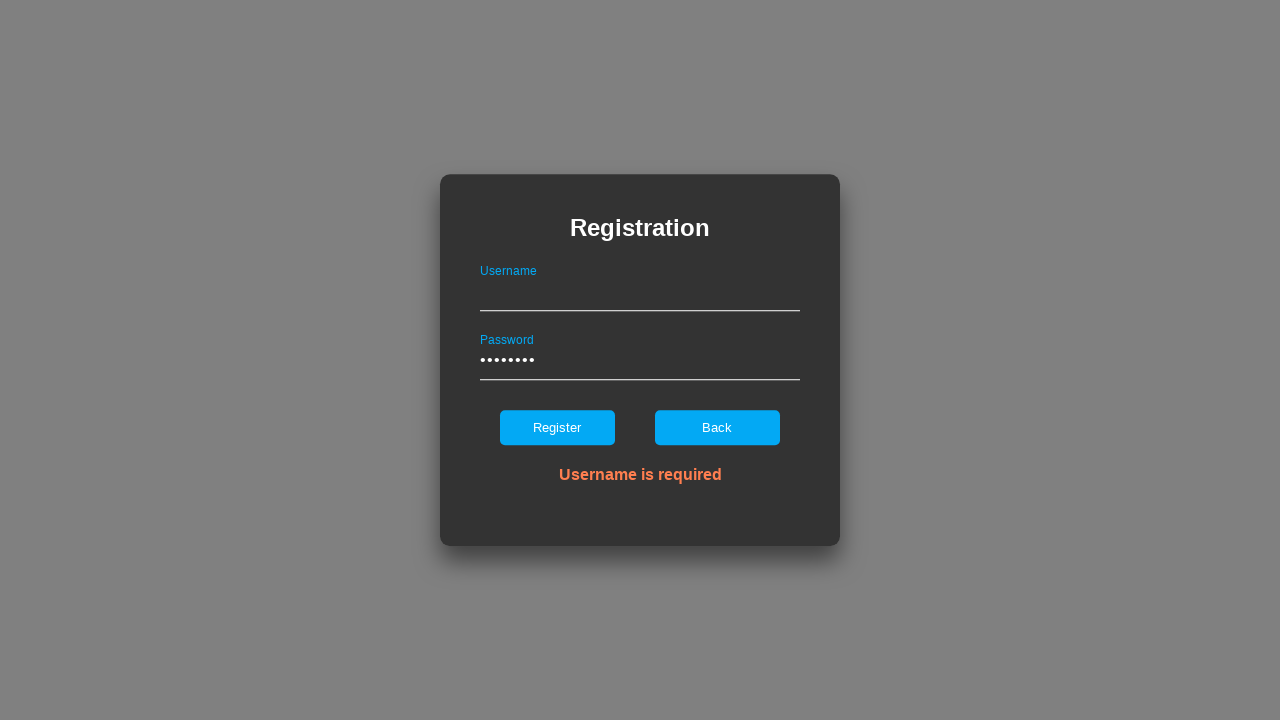

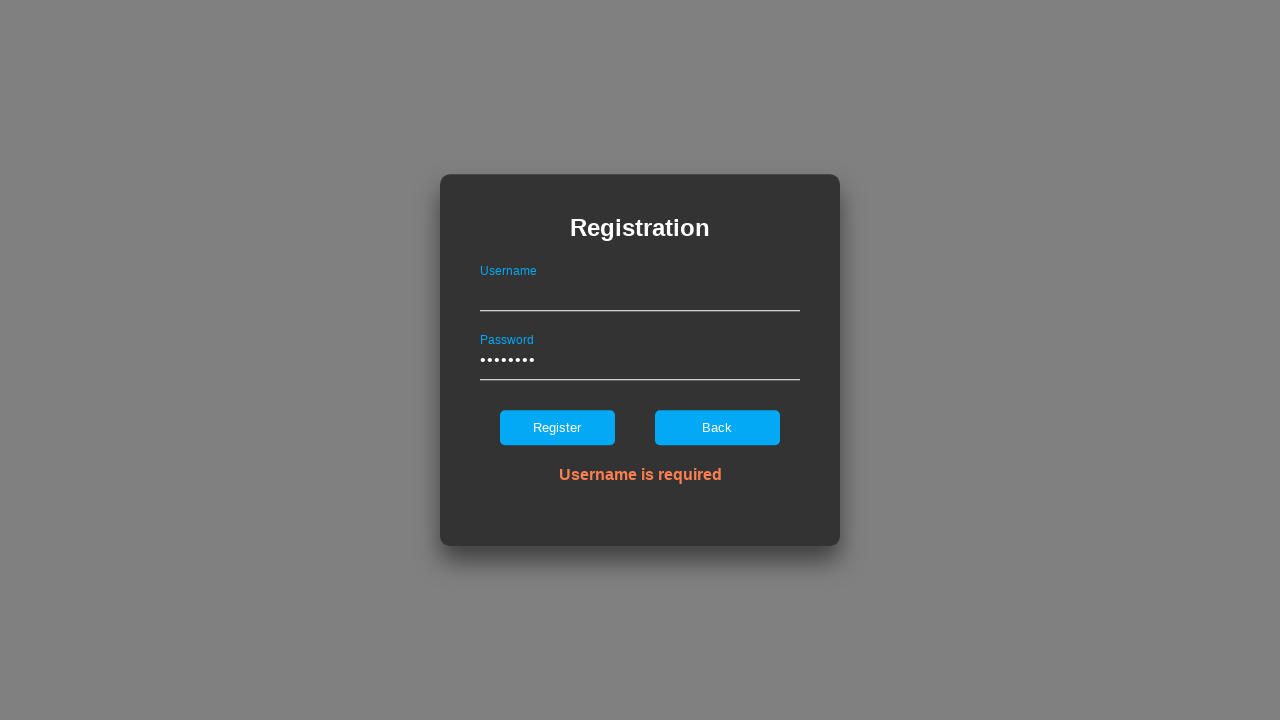